Tests the forgot password page by verifying various text elements are present and clicking the Elemental Selenium link

Starting URL: http://the-internet.herokuapp.com/forgot_password

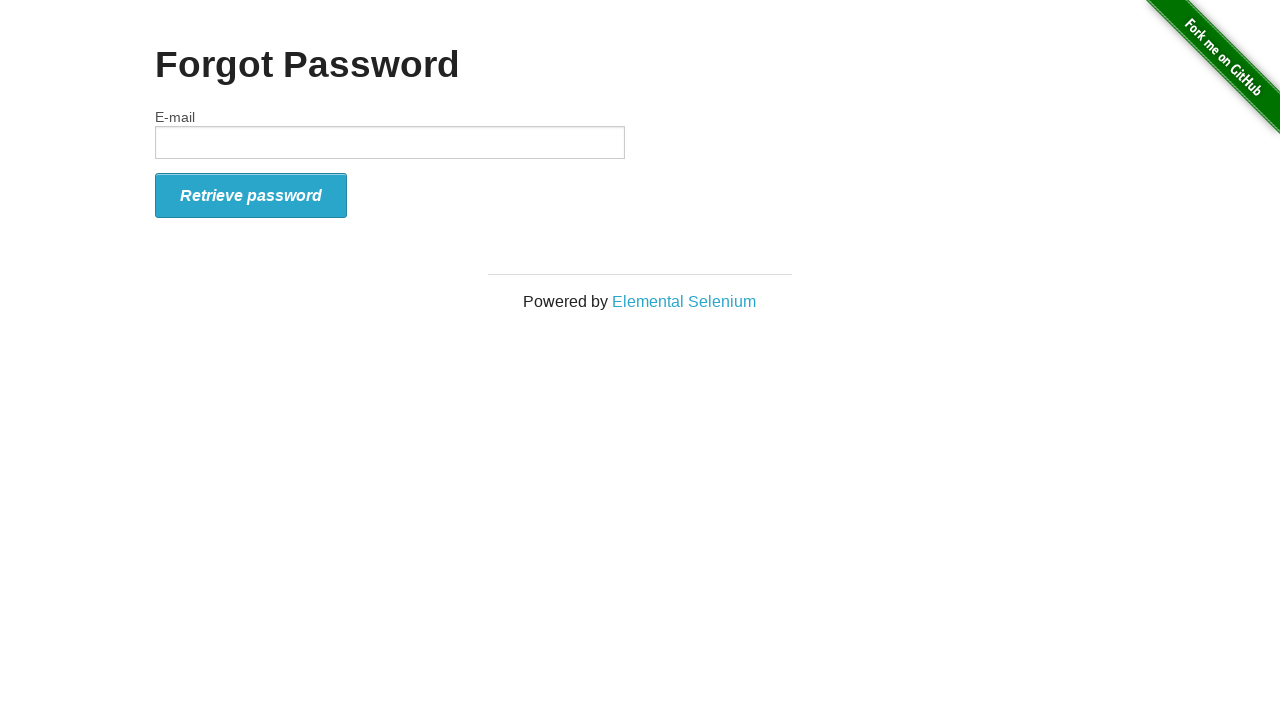

Verified Forgot Password header is present
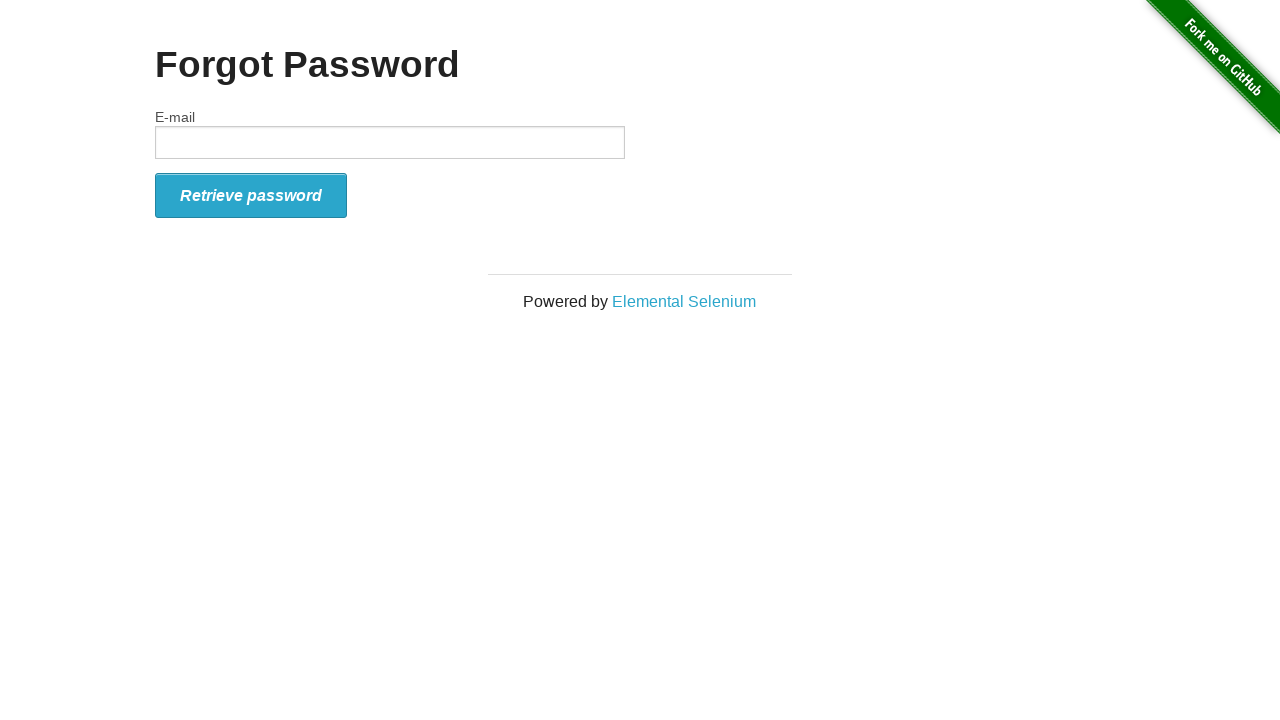

Verified E-mail label is present
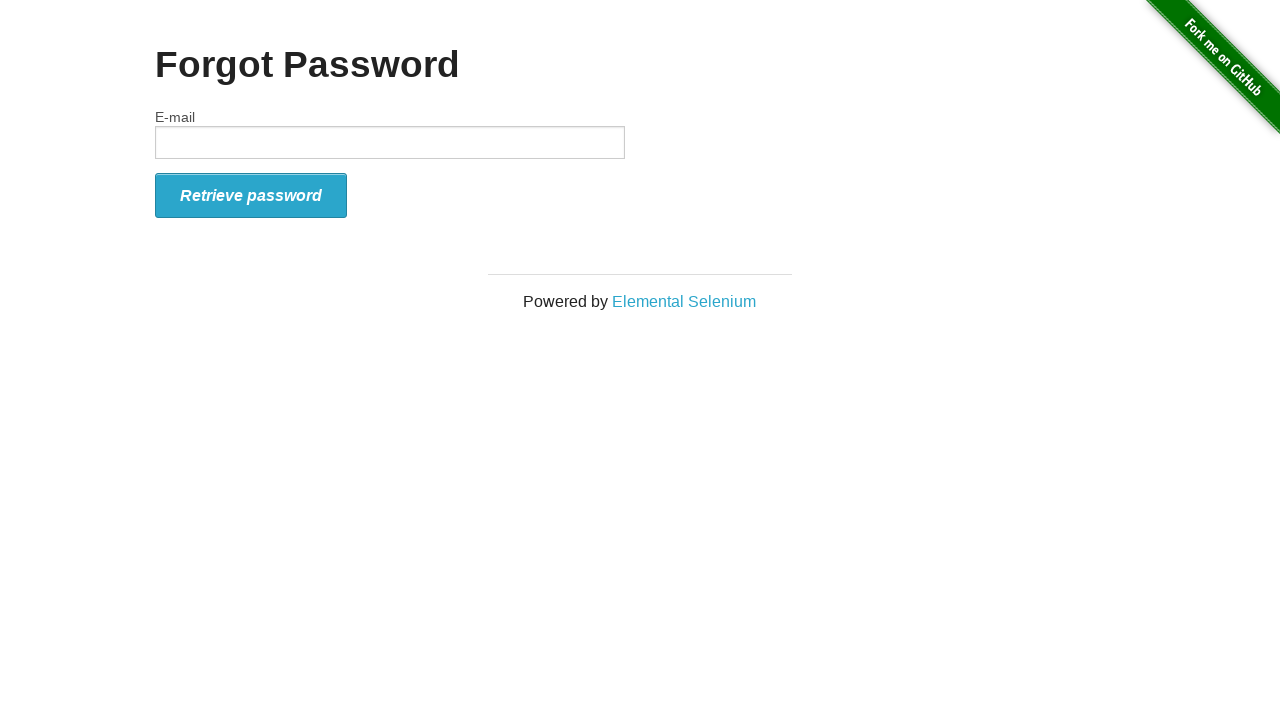

Verified email input field is displayed
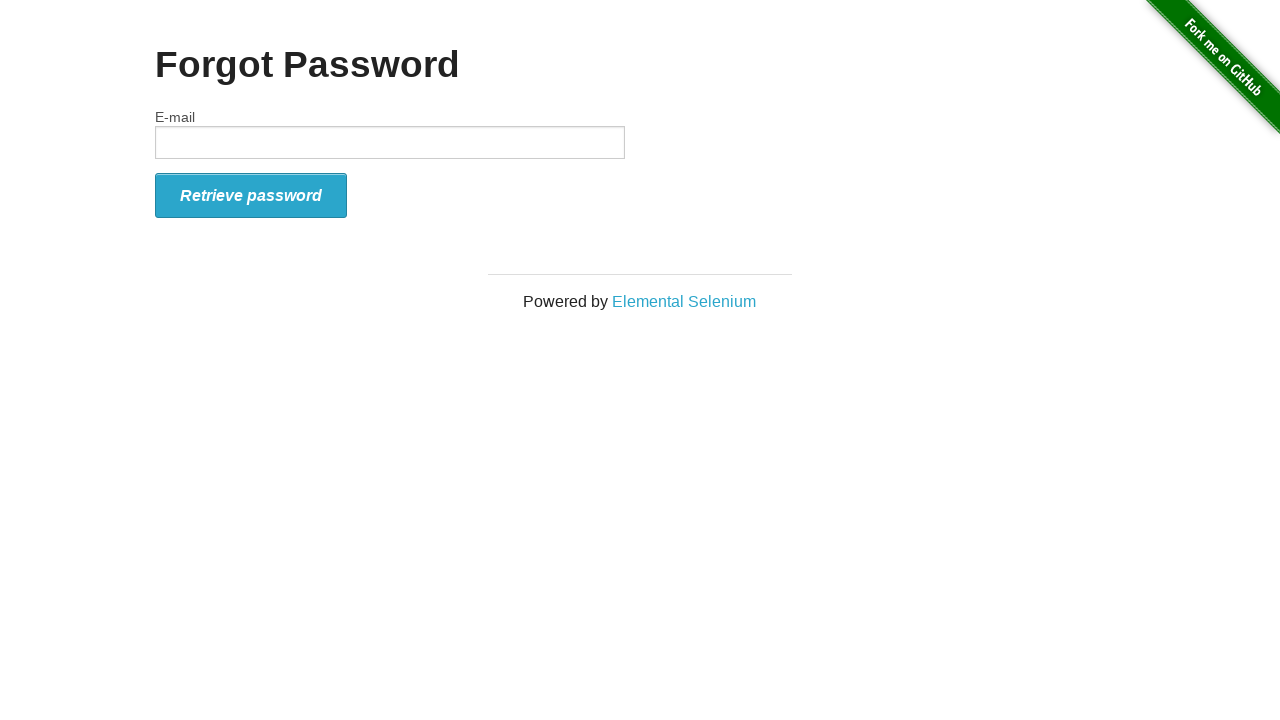

Verified retrieve password button is present
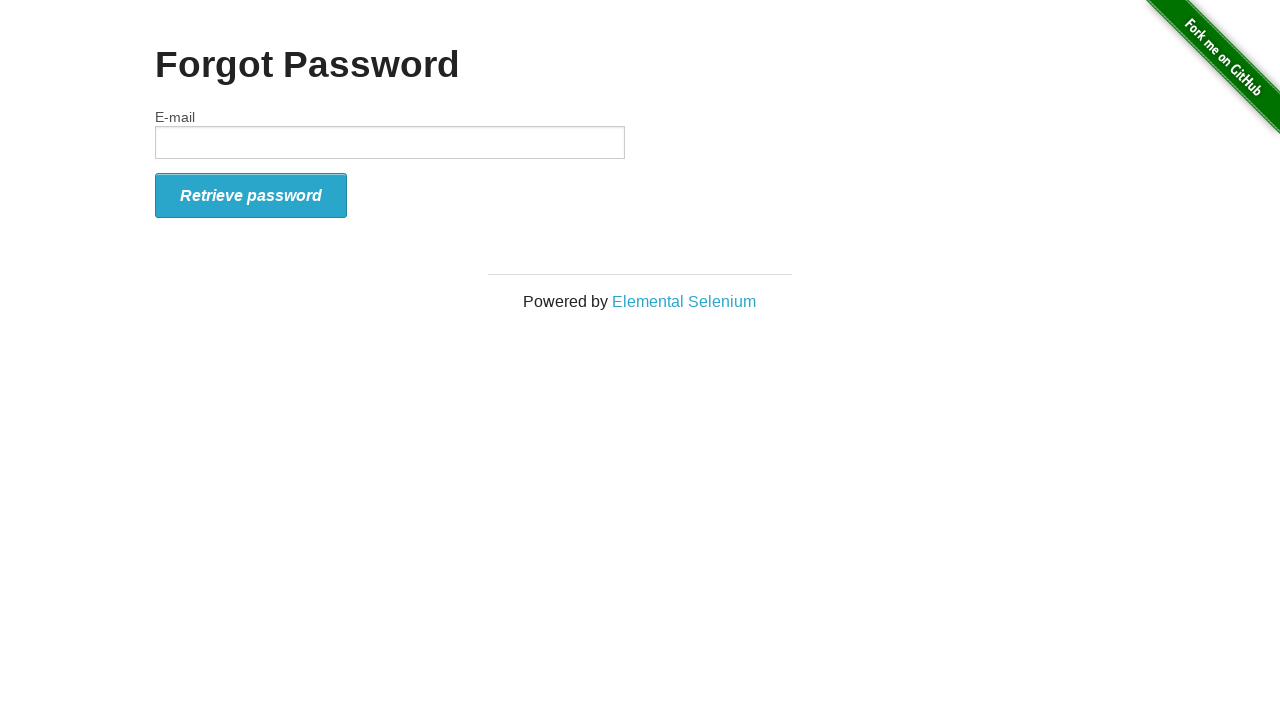

Verified powered by text is present
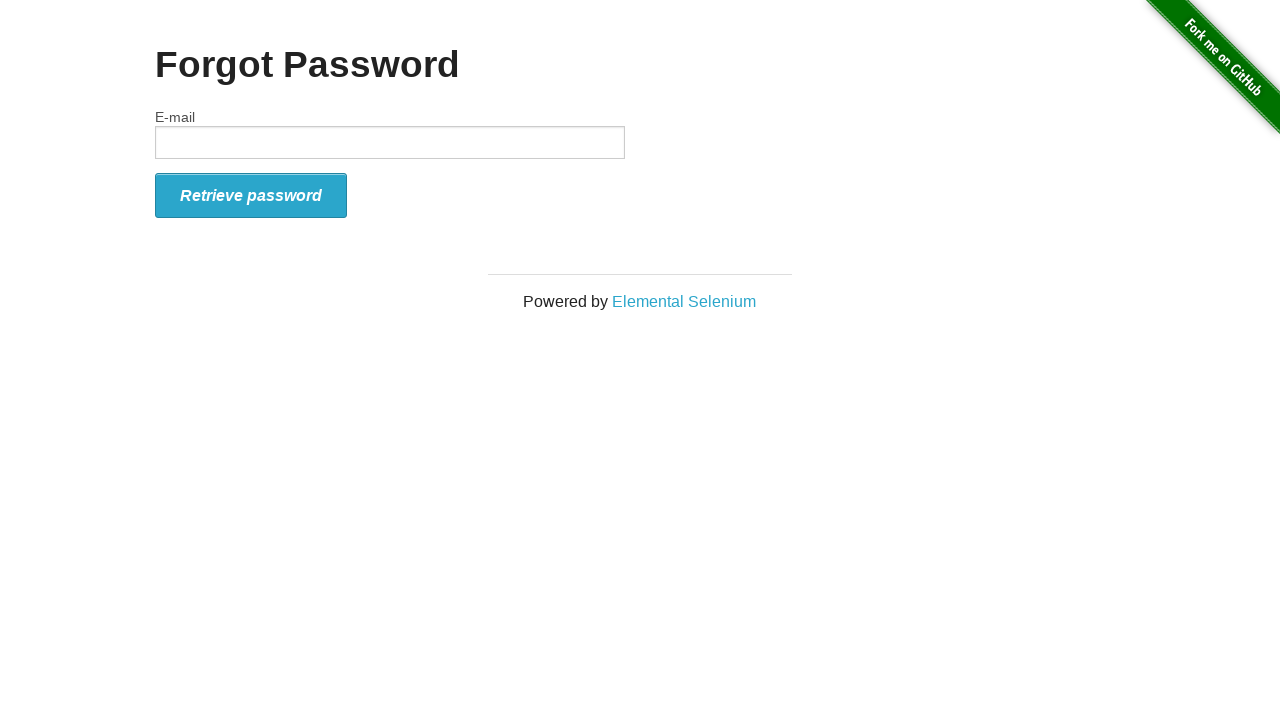

Clicked on the Elemental Selenium link at (684, 301) on a[target='_blank']
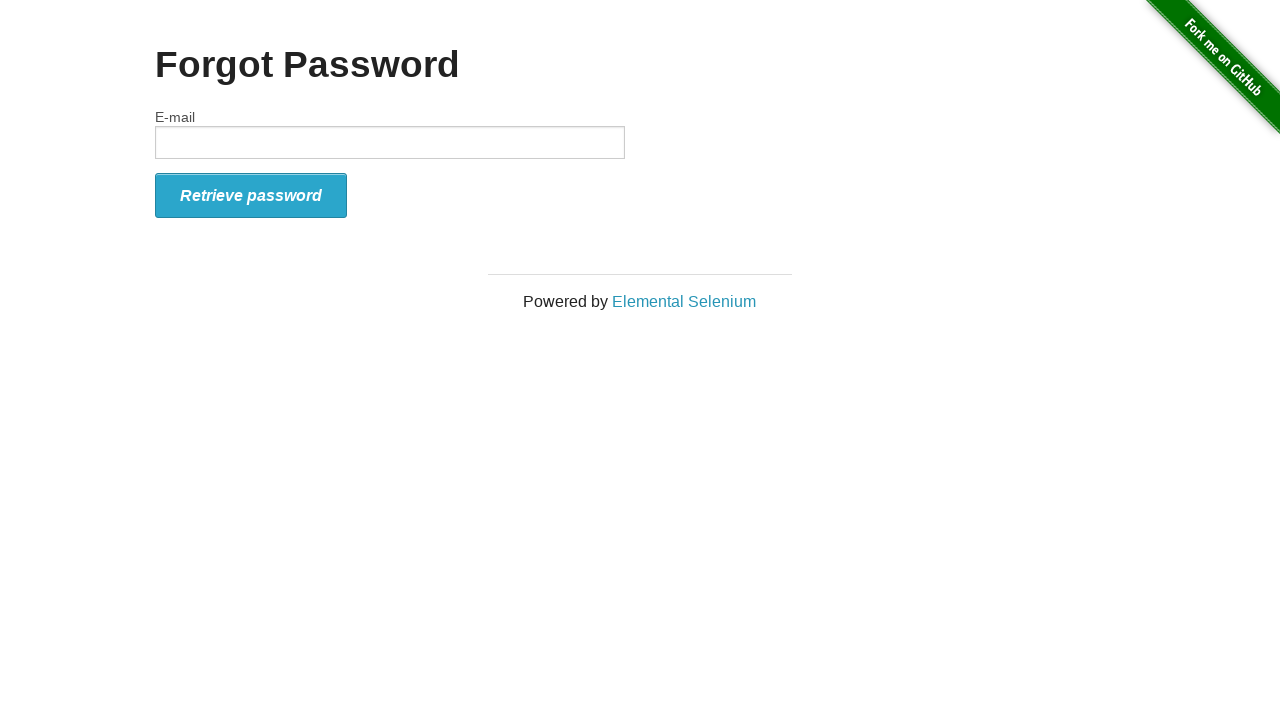

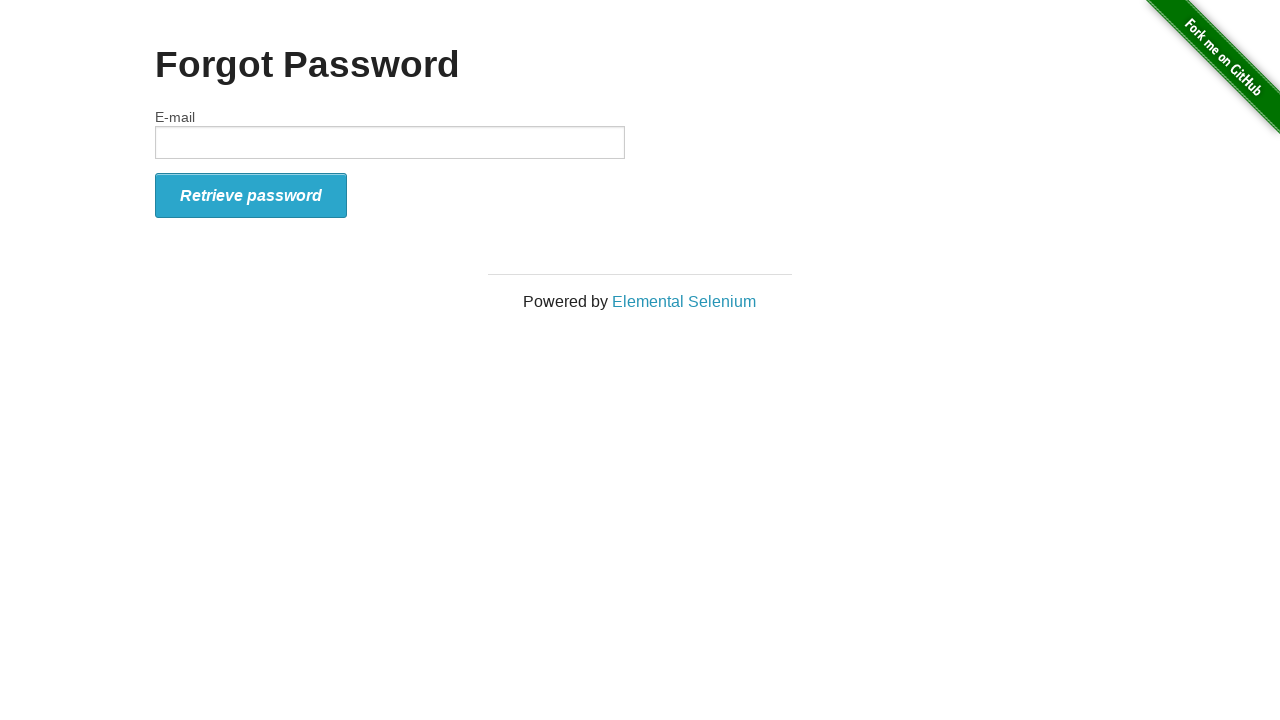